Tests dynamic control visibility by toggling a checkbox element and verifying its display state

Starting URL: https://training-support.net/webelements/dynamic-controls

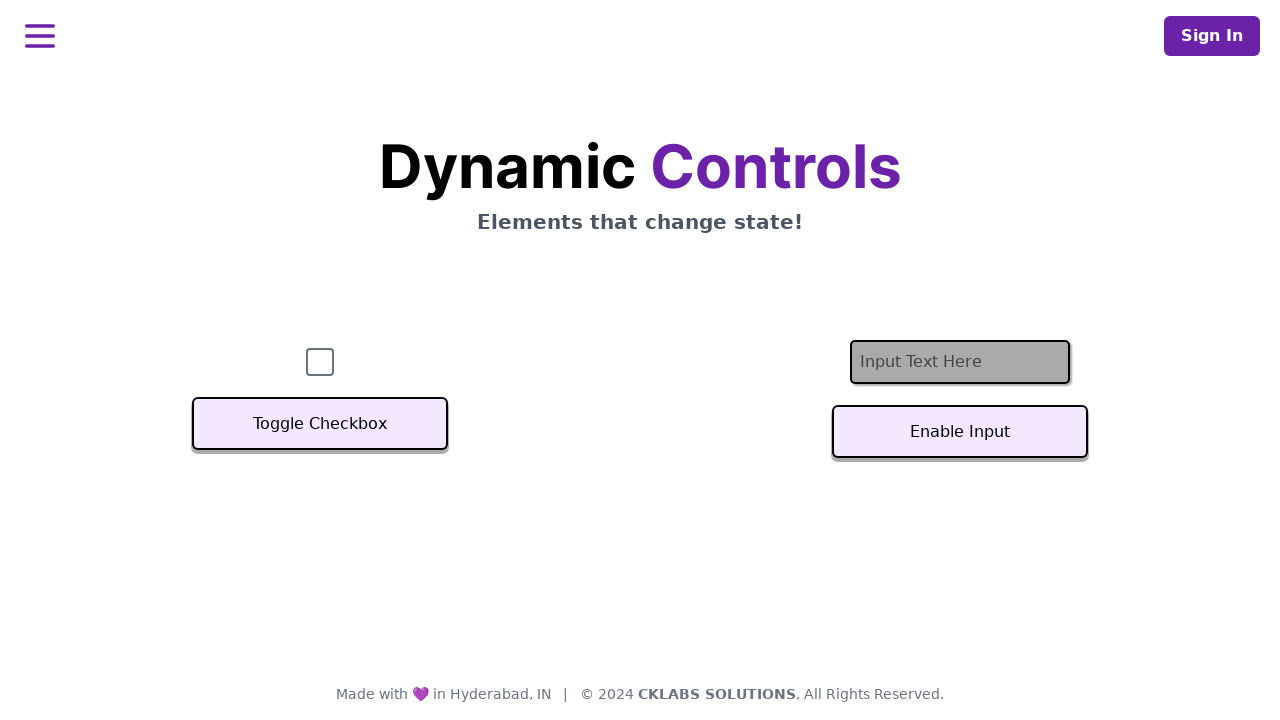

Verified checkbox element is present on the page
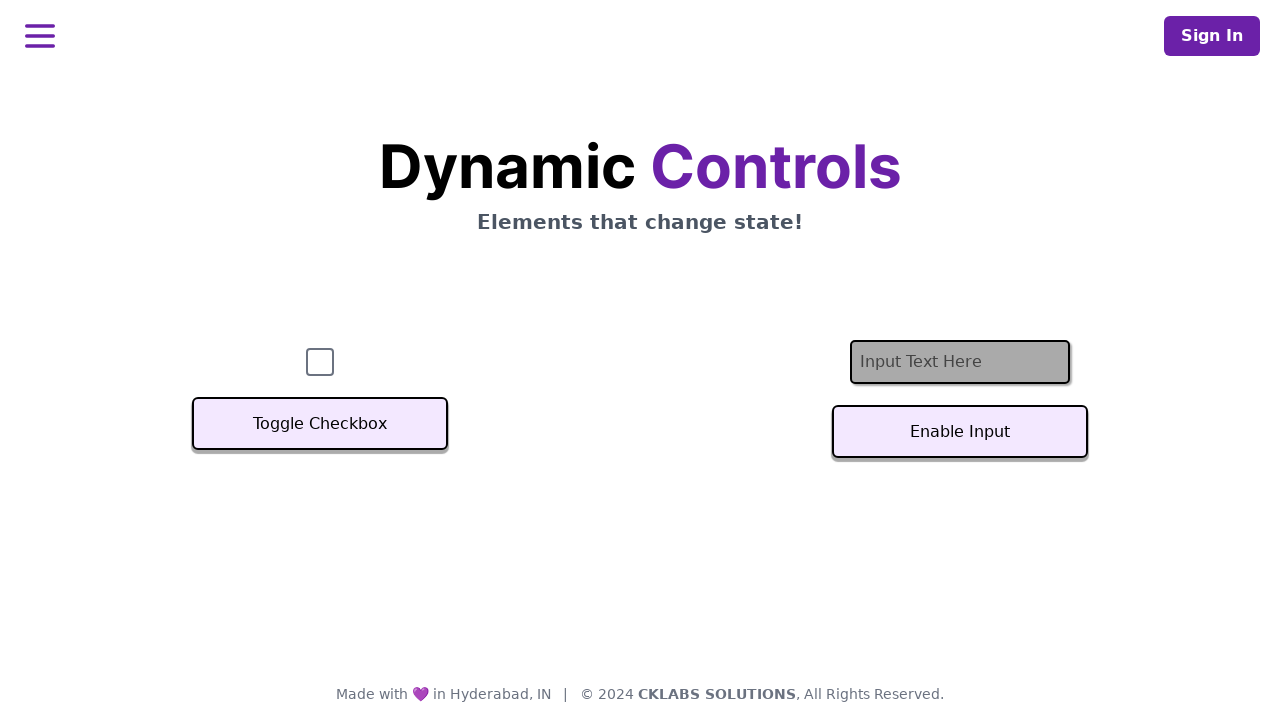

Clicked the Toggle Checkbox button at (320, 424) on xpath=//button[text()='Toggle Checkbox']
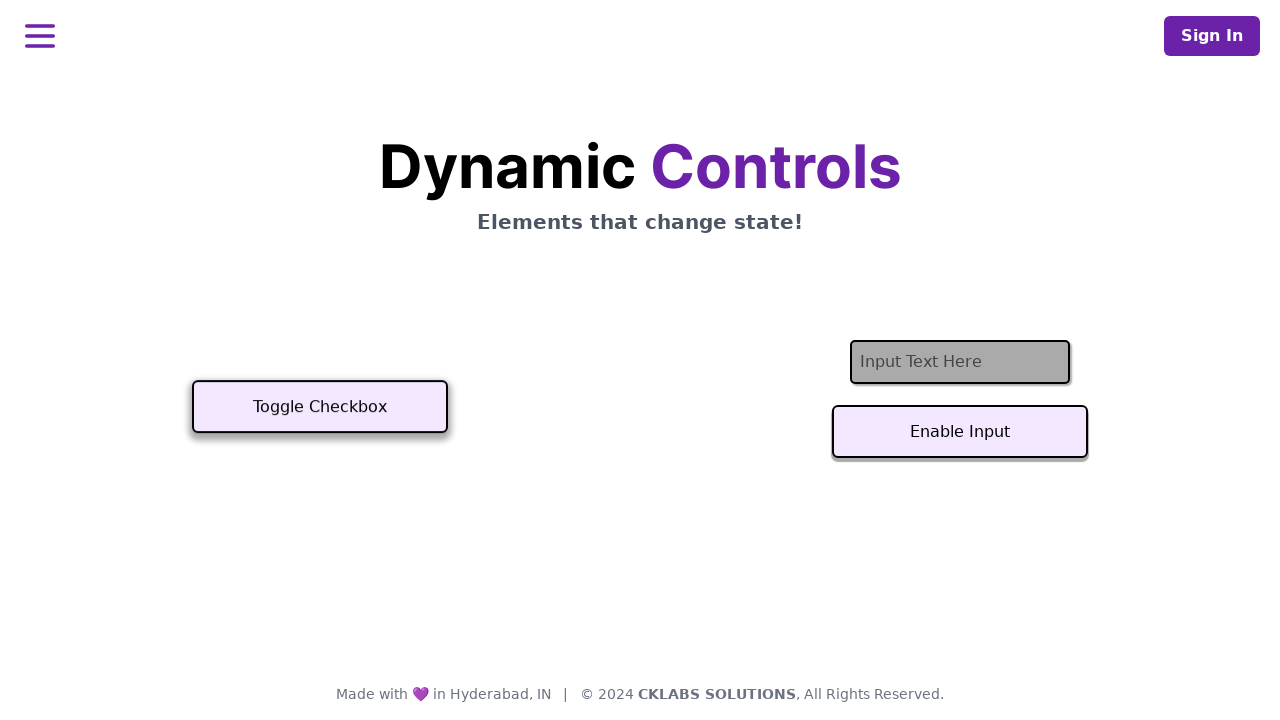

Waited 500ms for toggle action to complete
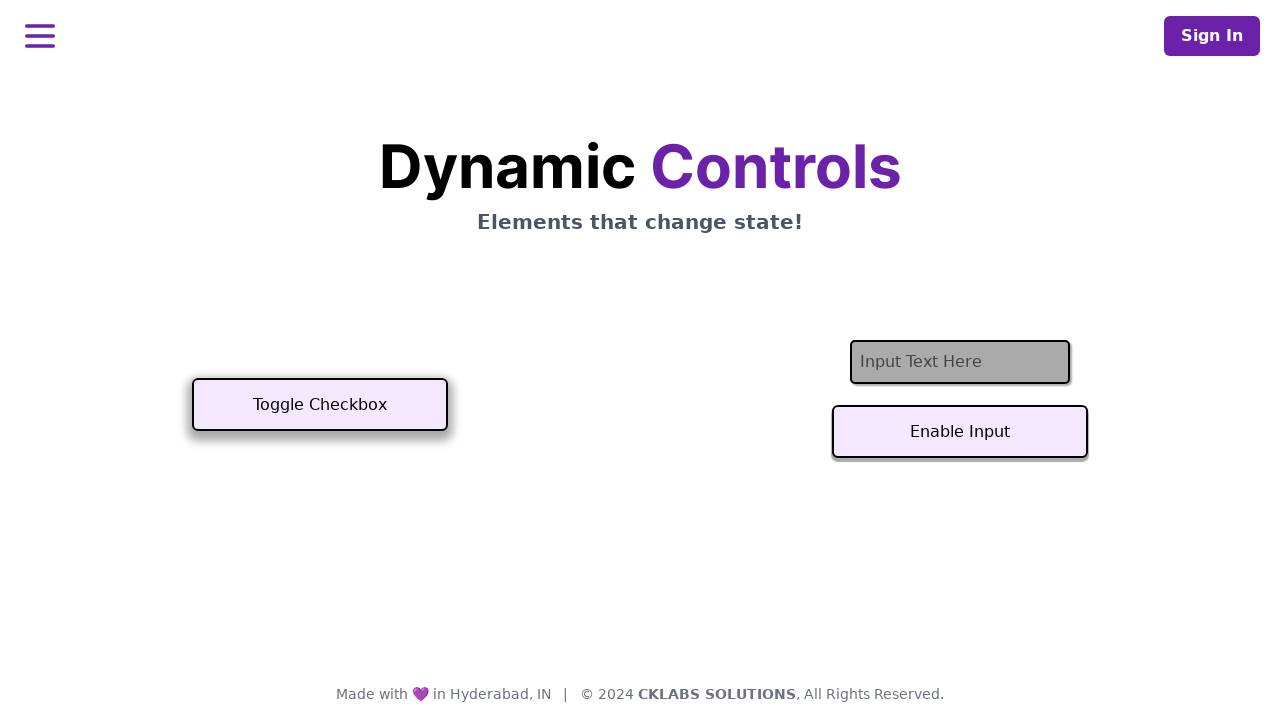

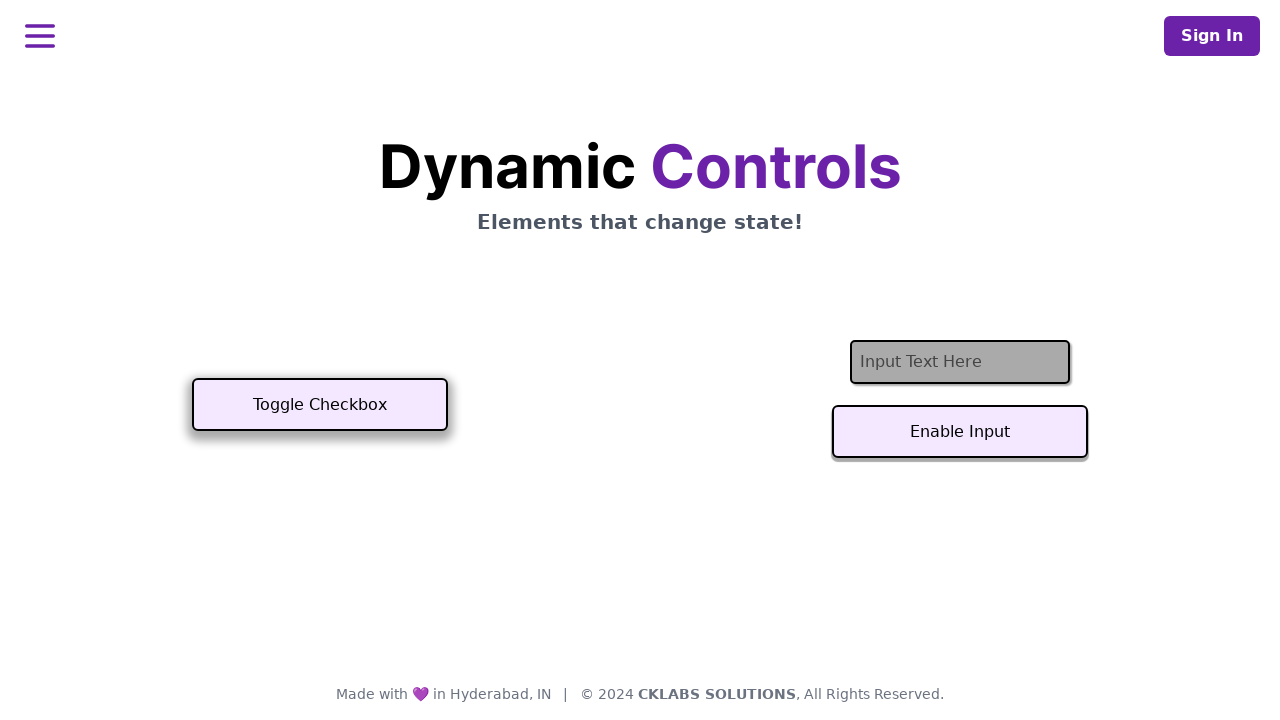